Navigates to OrangeHRM demo site and waits for a footer link element to become visible, then clicks on it. This tests explicit wait functionality with a custom polling interval.

Starting URL: https://opensource-demo.orangehrmlive.com/

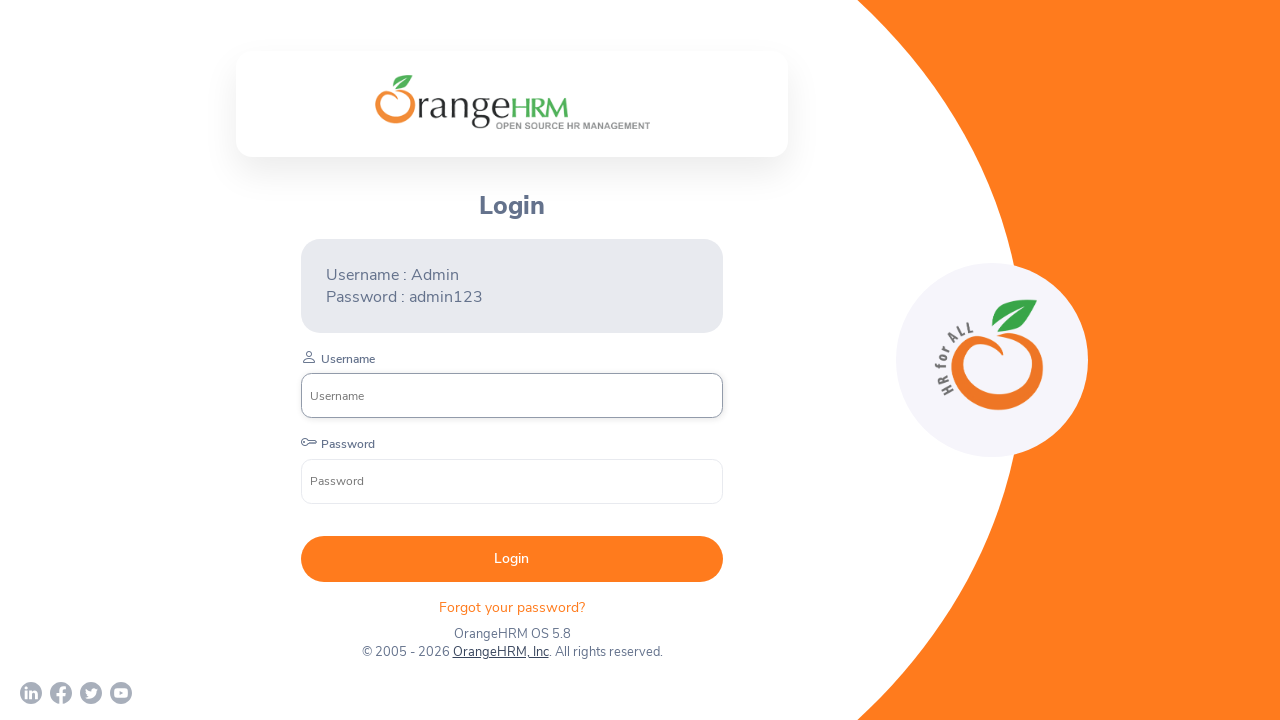

Navigated to OrangeHRM demo site
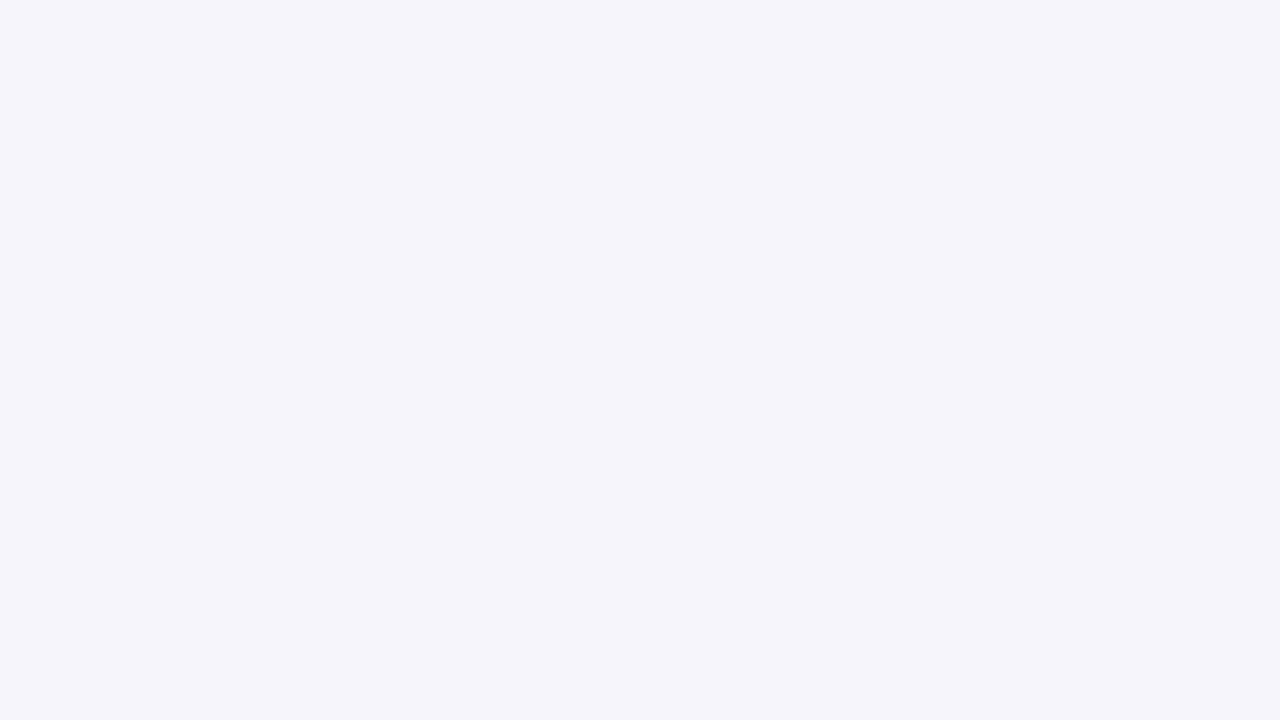

Footer link element became visible after explicit wait with custom polling interval
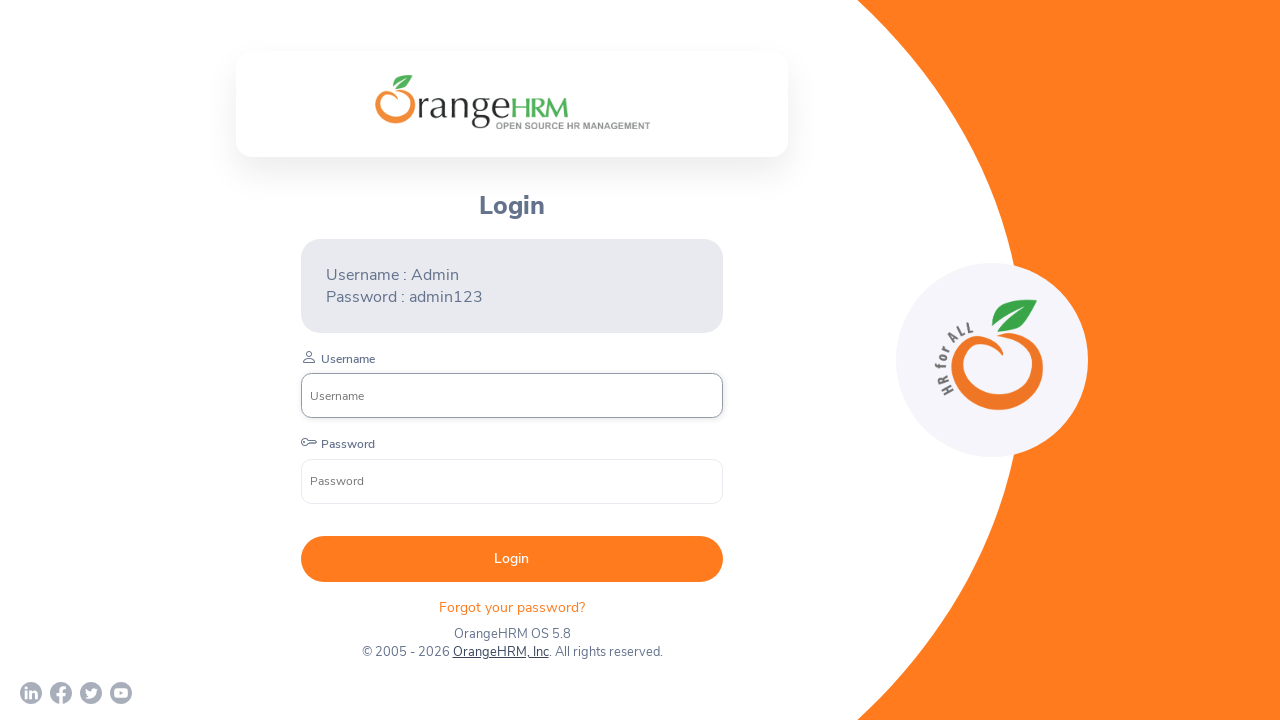

Located all footer social media links
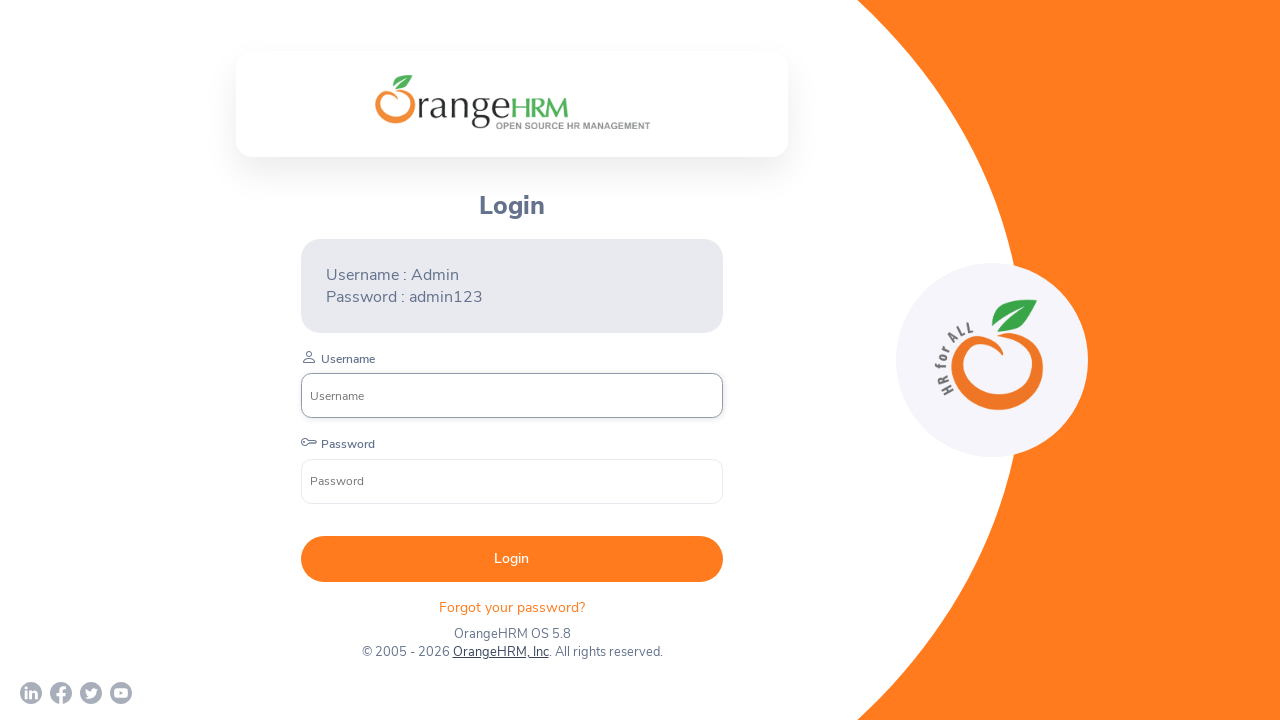

Clicked the 4th footer link (YouTube social media link) at (121, 693) on div.orangehrm-login-footer a >> nth=3
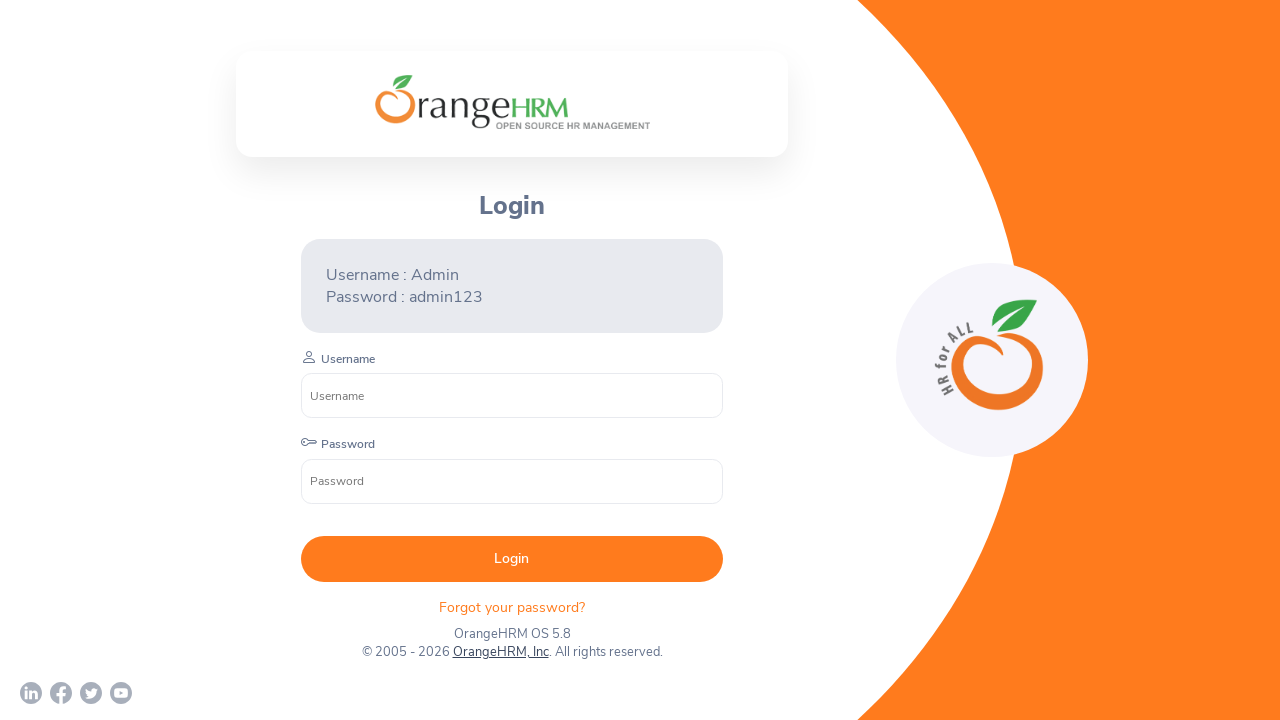

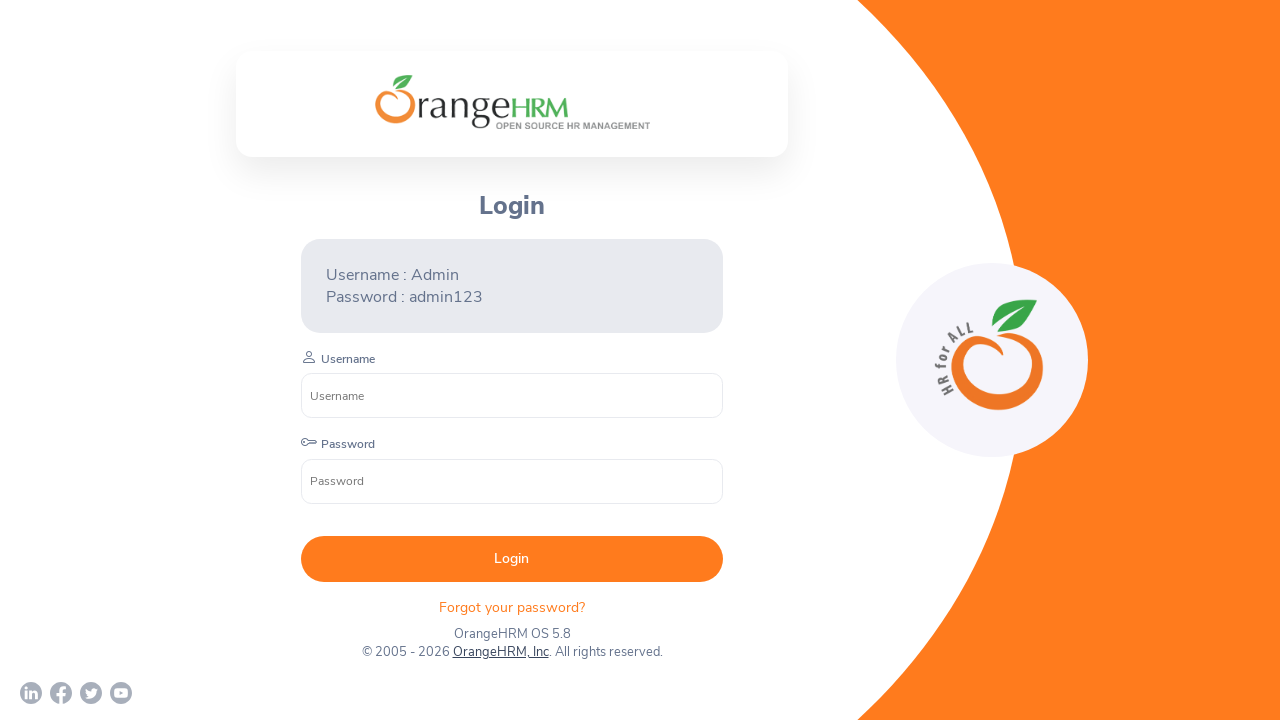